Tests browser window handling by clicking a link that opens a new window, switching to the new window to verify its title, closing it, and switching back to the main window.

Starting URL: https://the-internet.herokuapp.com/windows

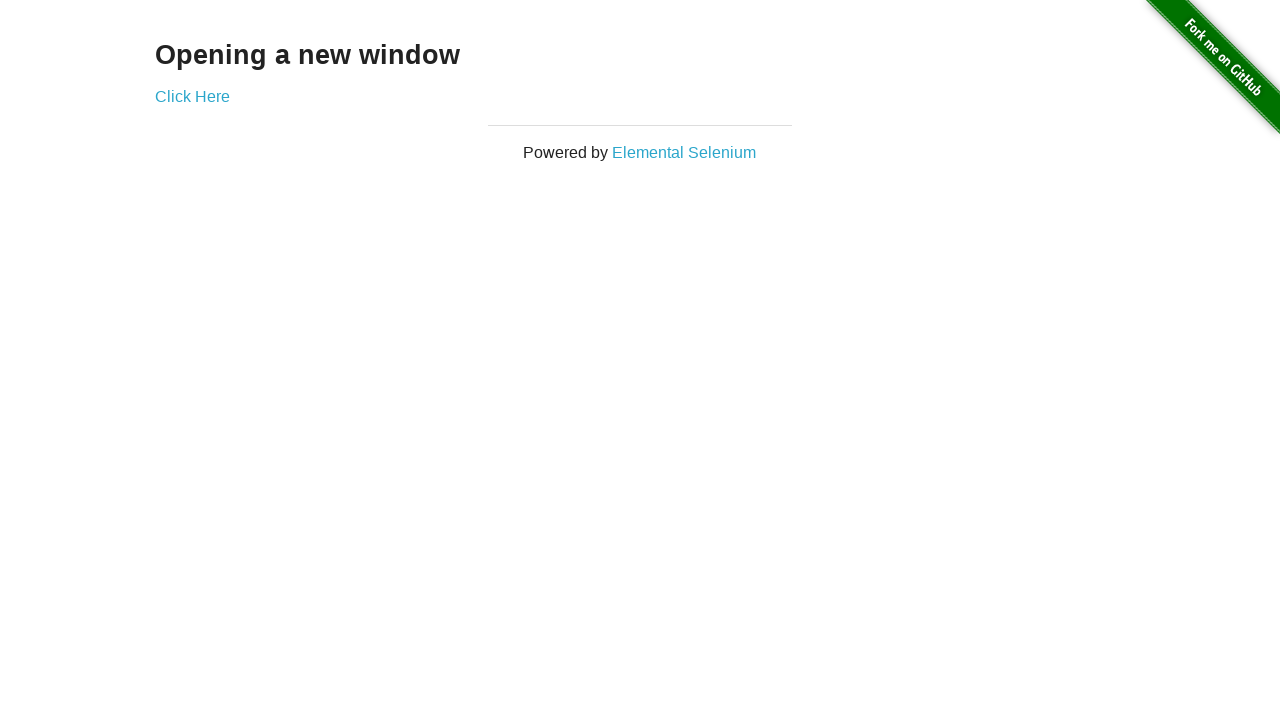

Clicked 'Click Here' link to open new window at (192, 96) on text=Click Here
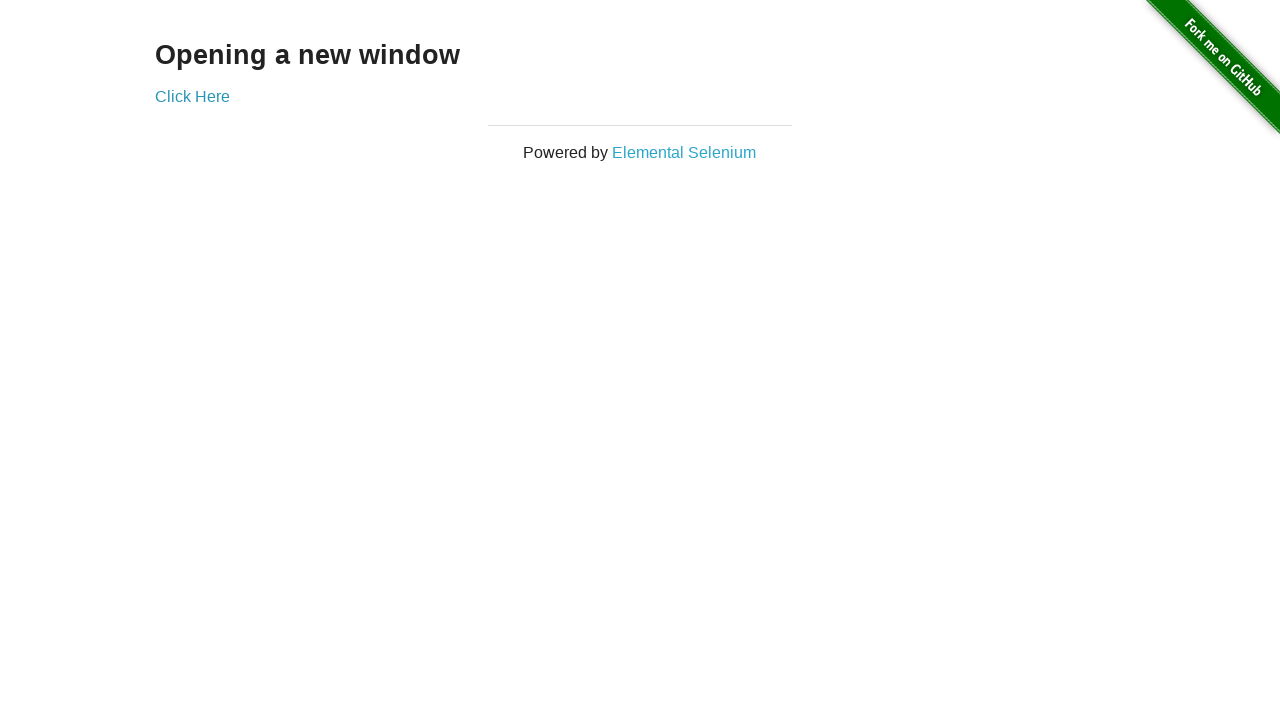

Captured new window handle
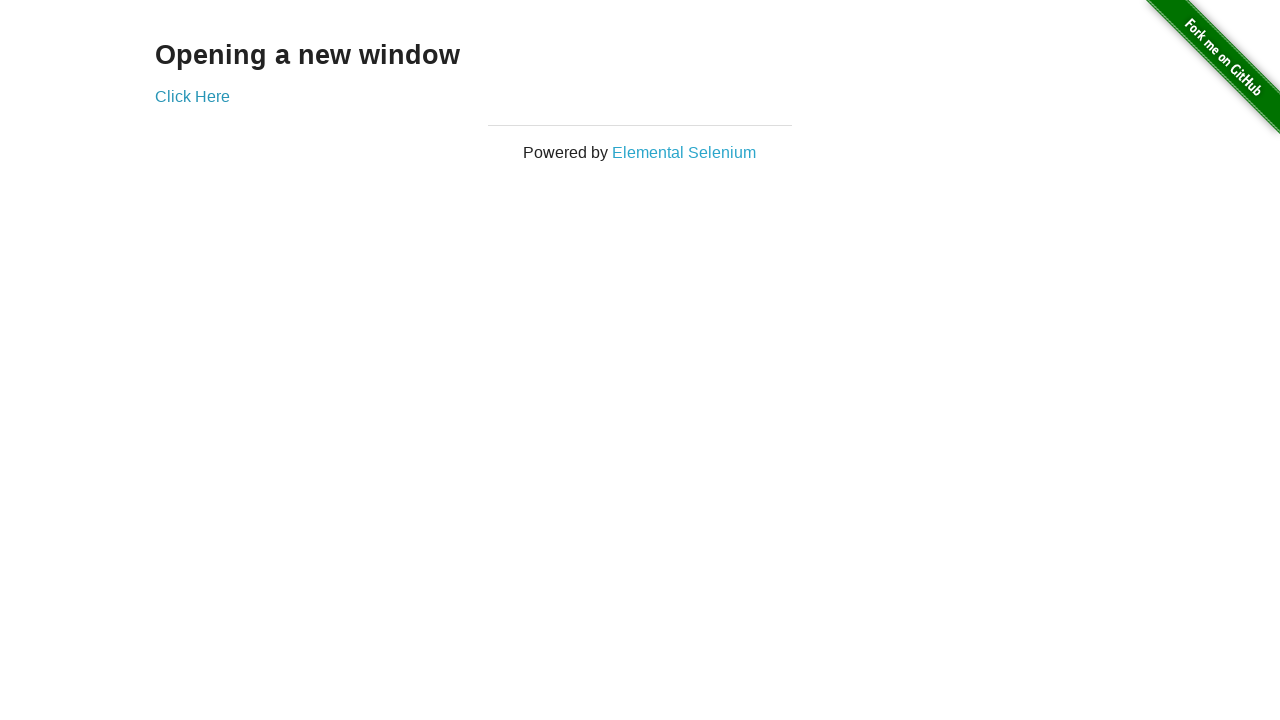

New window loaded
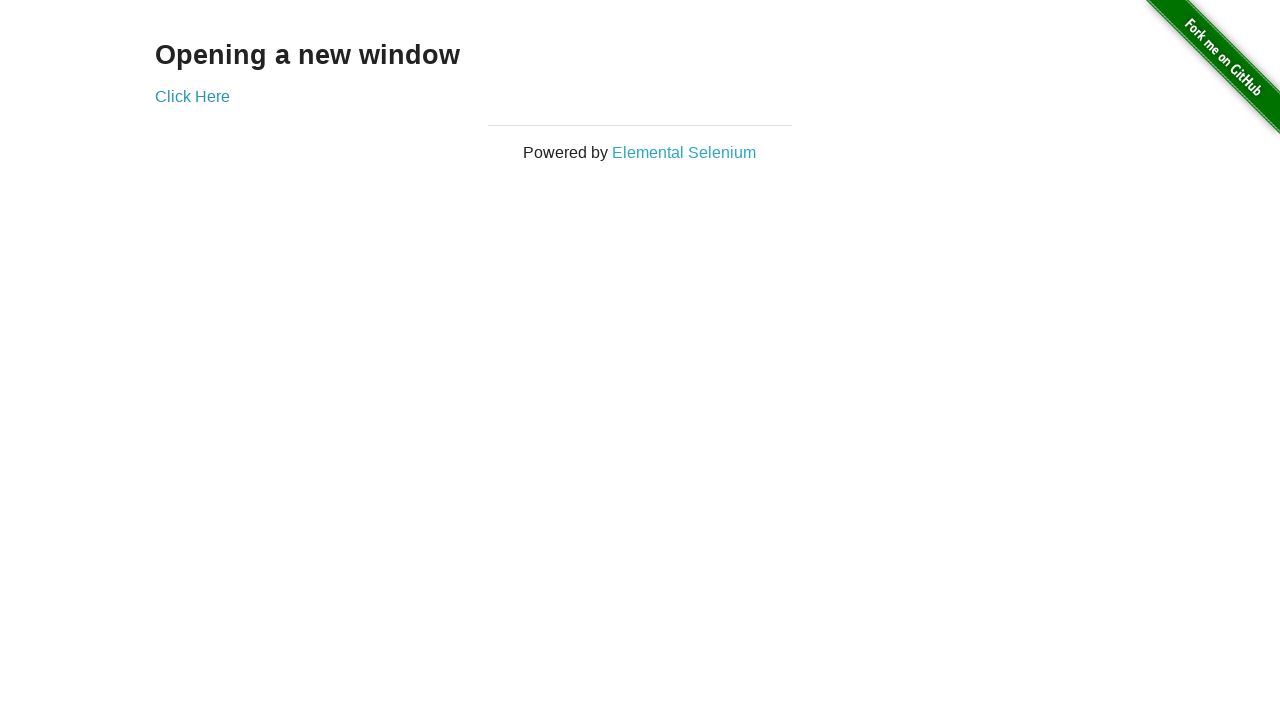

Verified new window title is 'New Window'
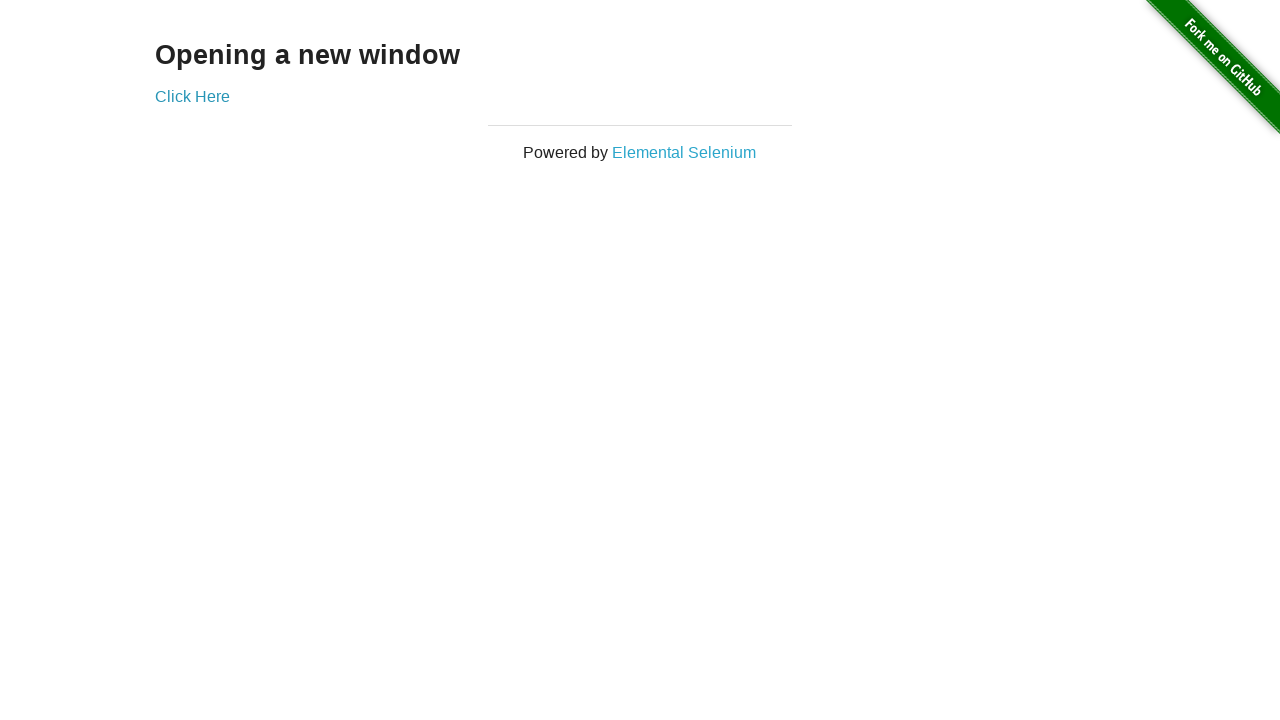

Closed new window
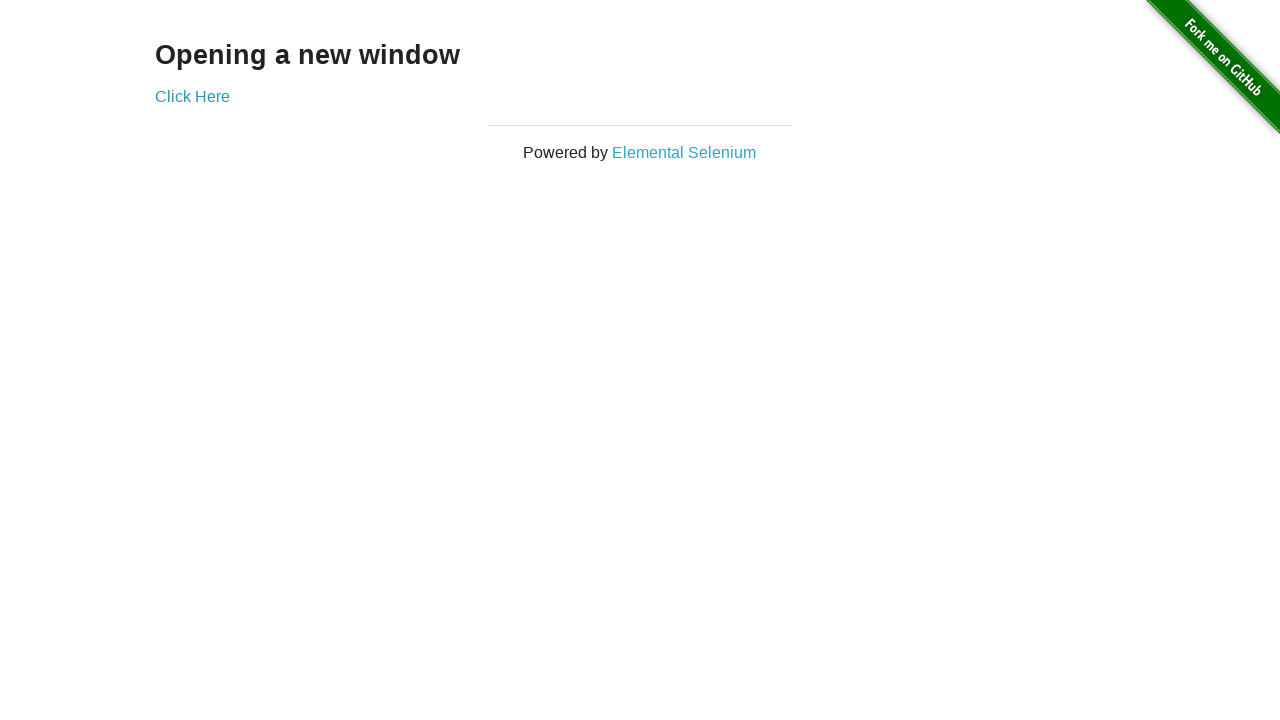

Brought main window to front
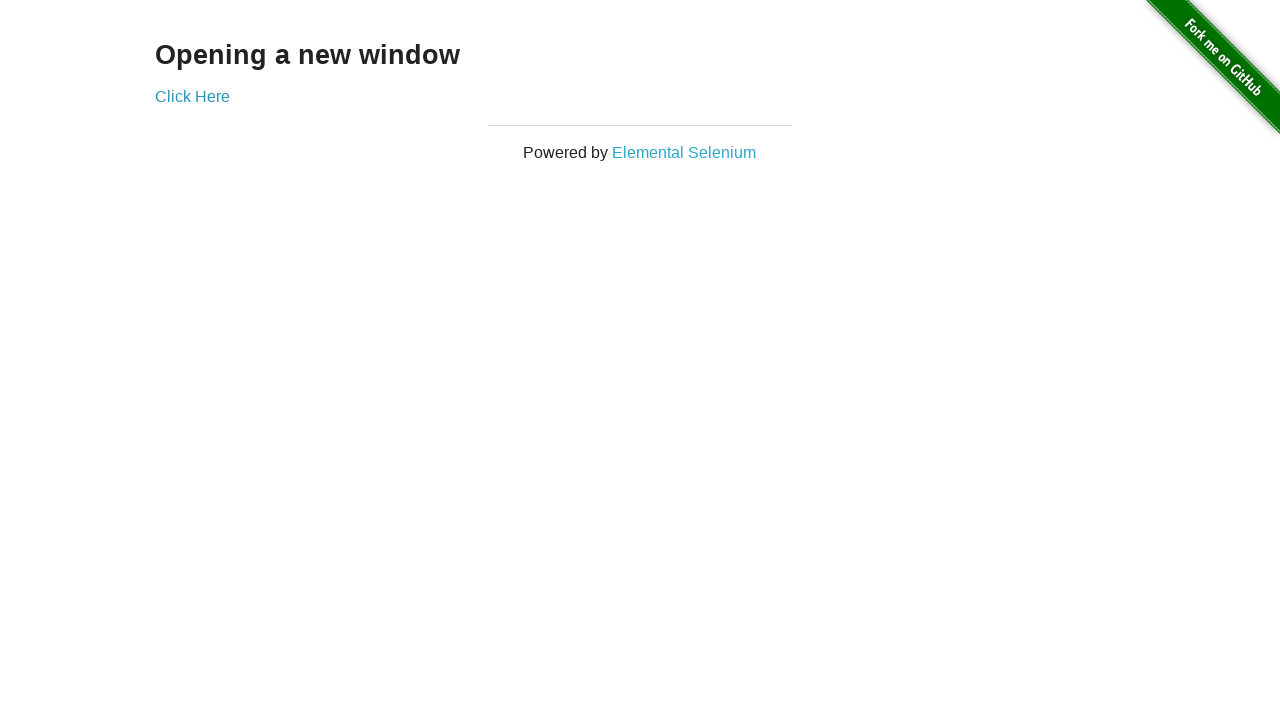

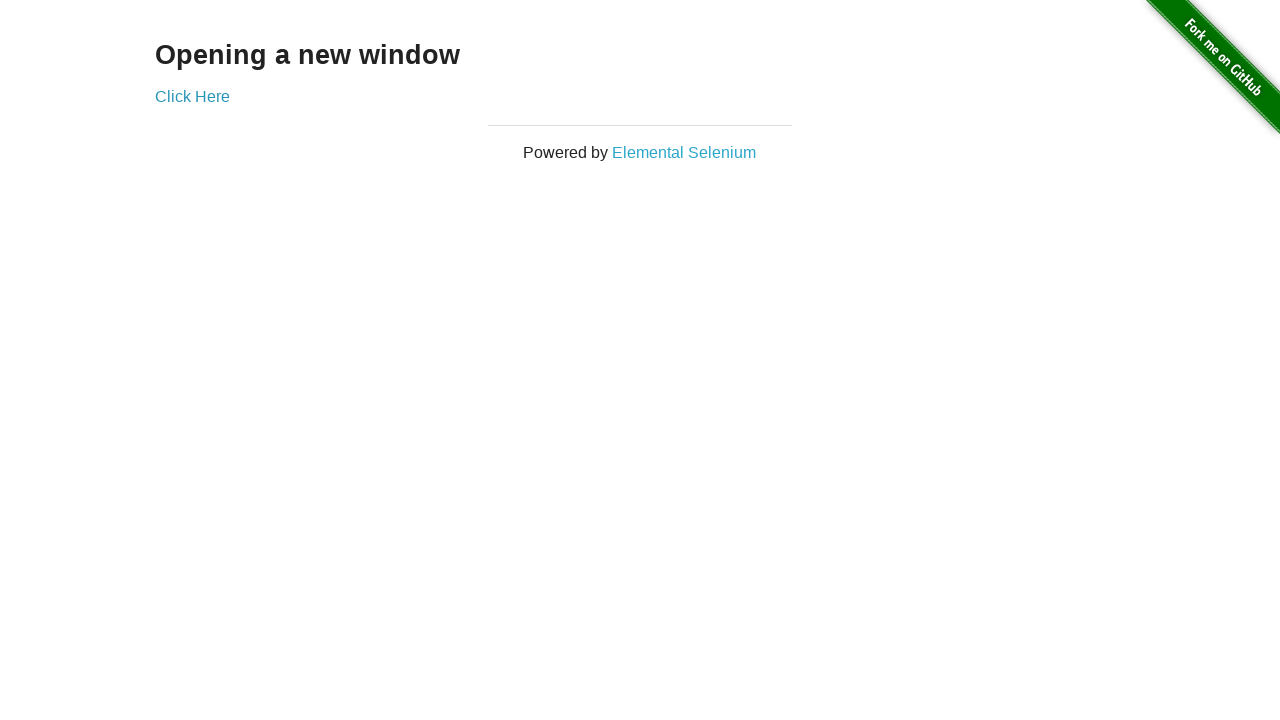